Tests search functionality on Ferosor website by searching for "alimento", then navigates to a specific product page and verifies the product title

Starting URL: https://ferosor.cl

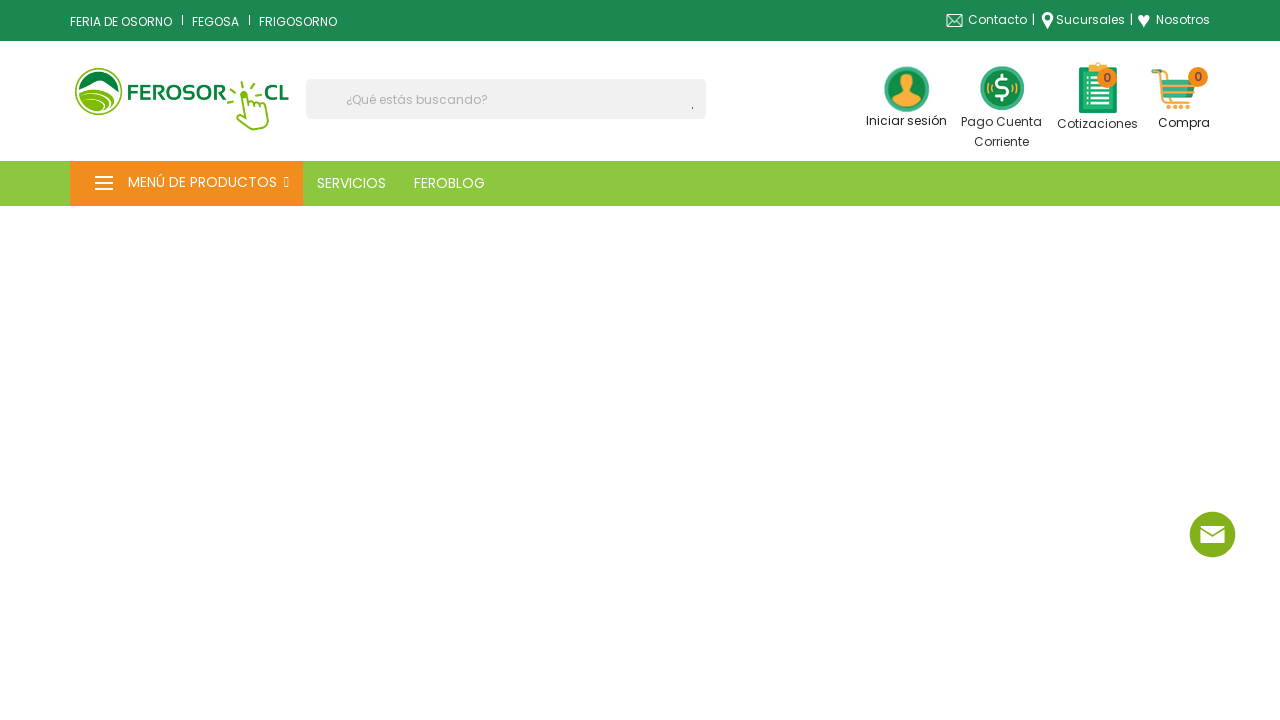

Filled search box with 'alimento' on input[name='s']
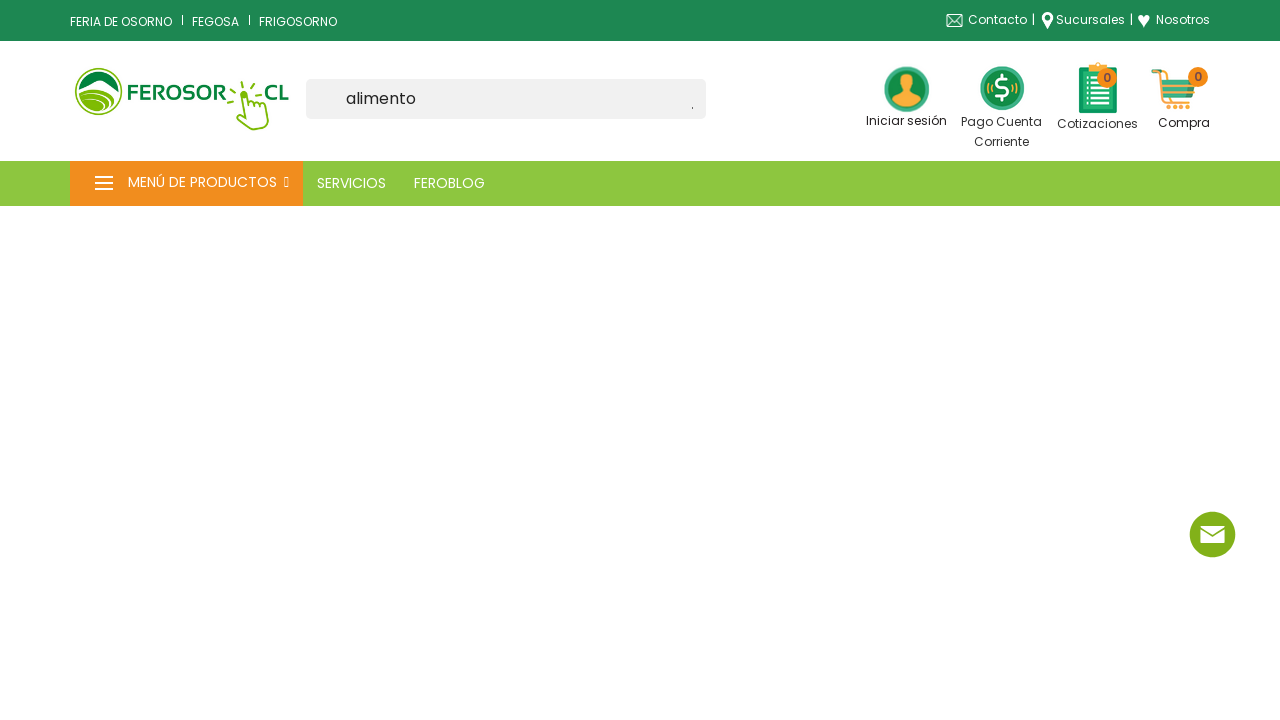

Clicked search submit button at (698, 108) on [type='submit']
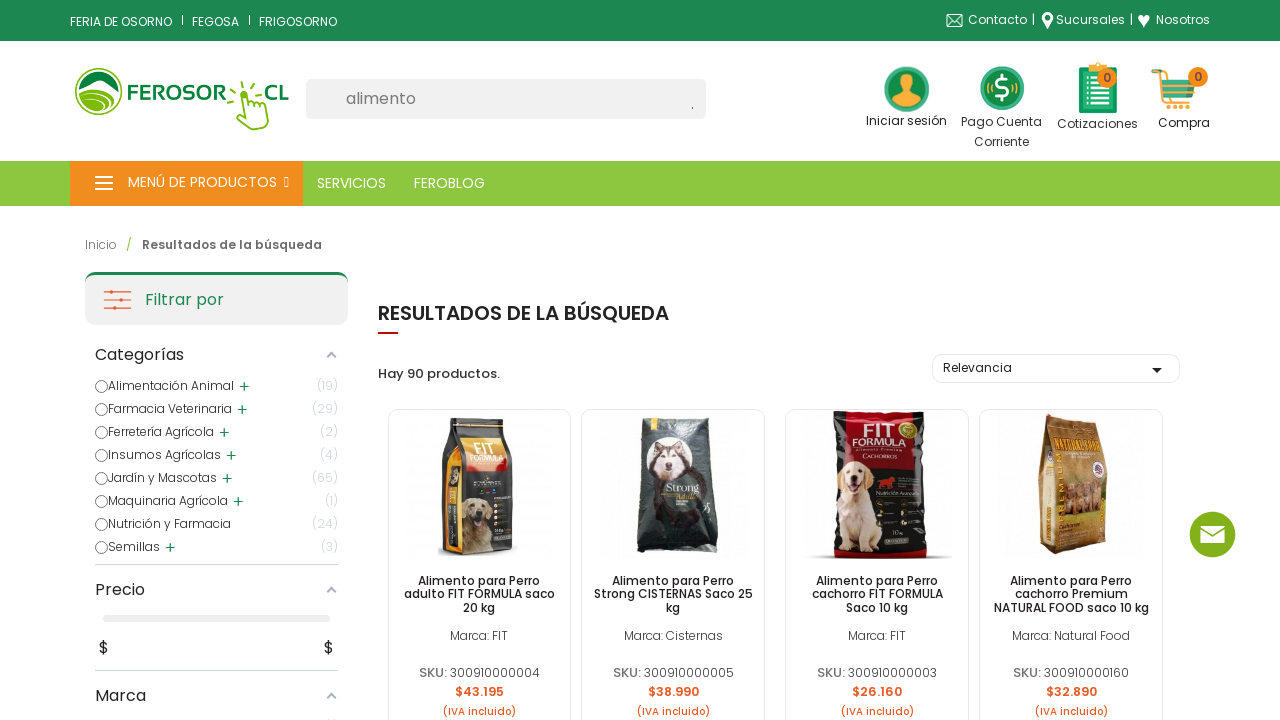

Search results page loaded
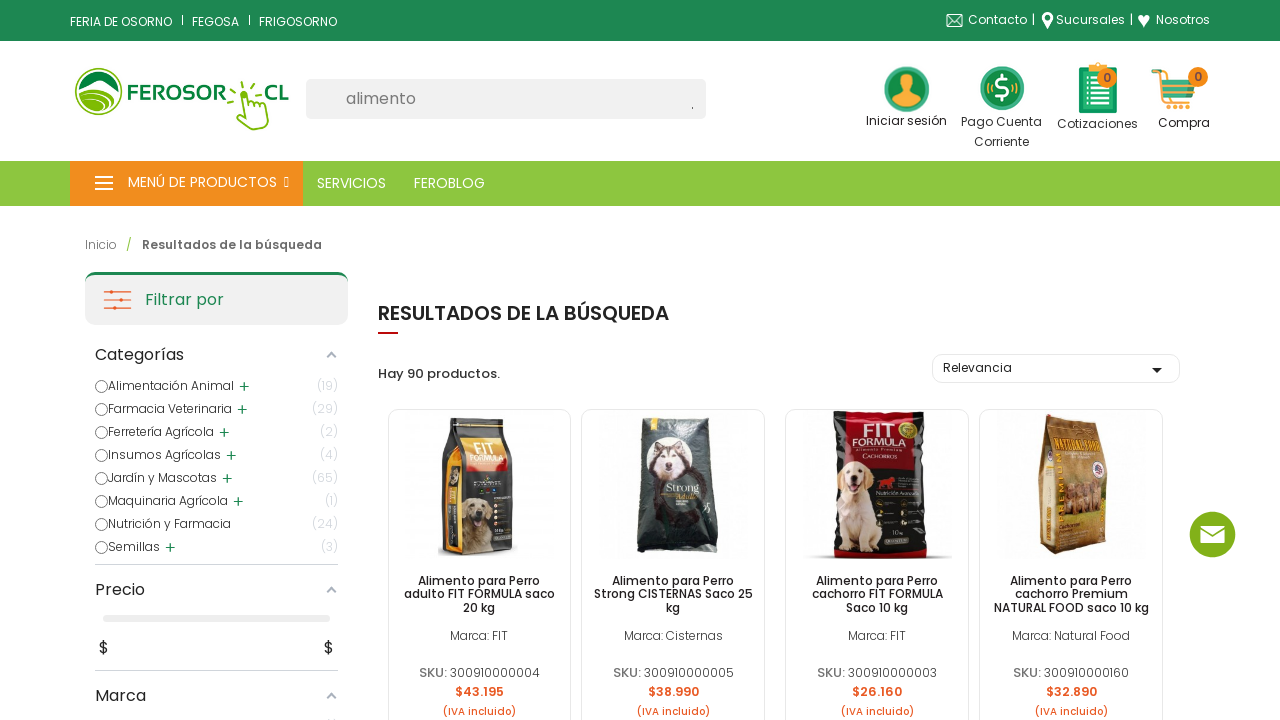

Navigated to specific product page (puppy food)
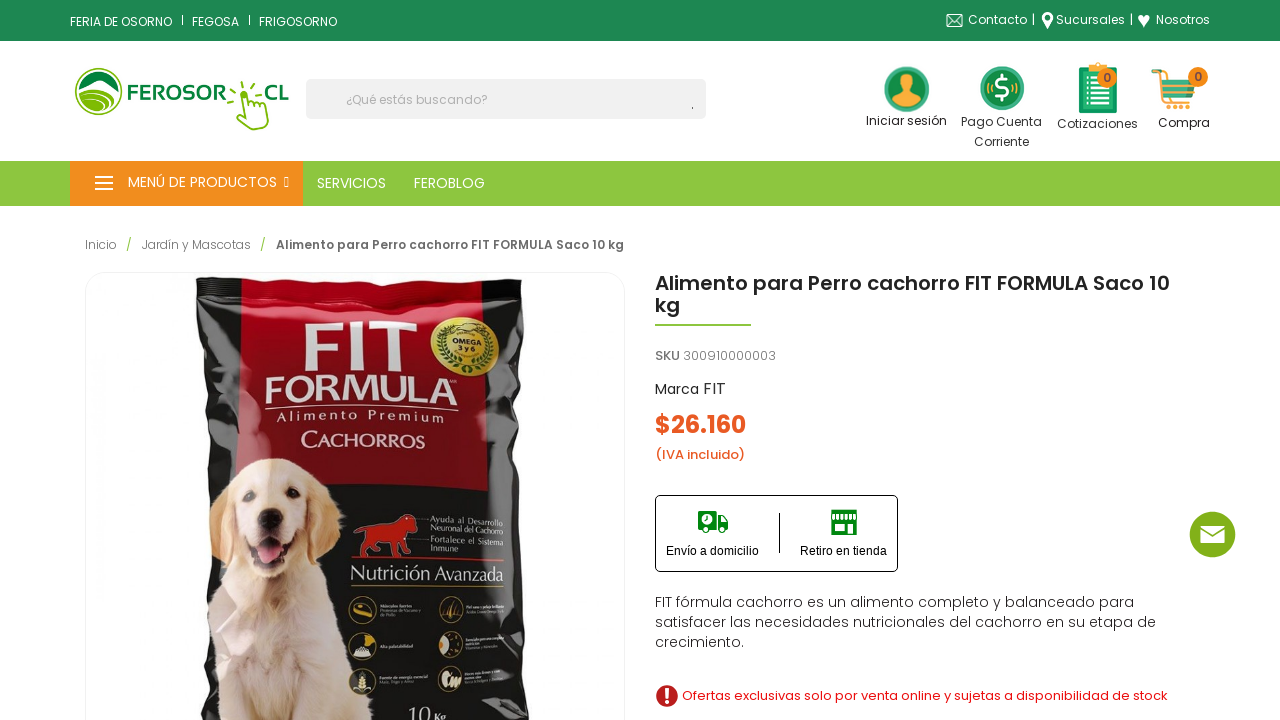

Product title element loaded and visible
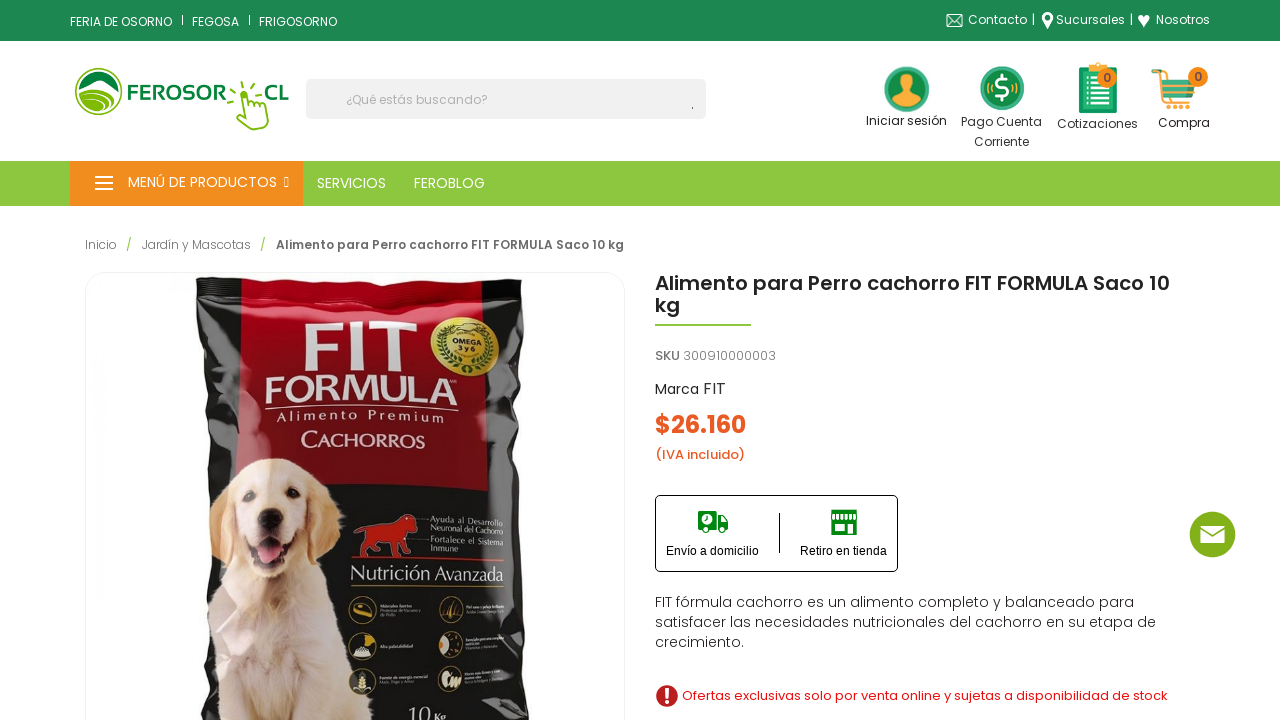

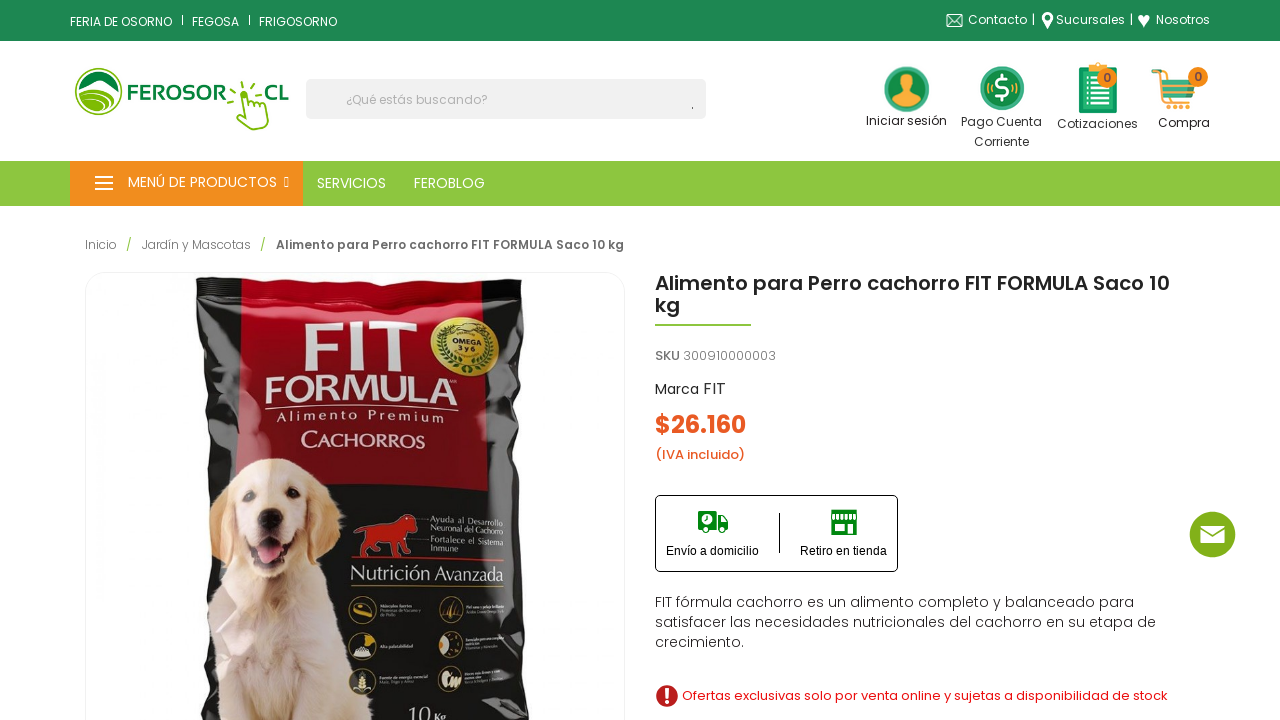